Tests jQuery UI slider interaction by clicking and holding the slider handle, dragging it right, pausing, dragging it left, and releasing

Starting URL: https://jqueryui.com/slider/

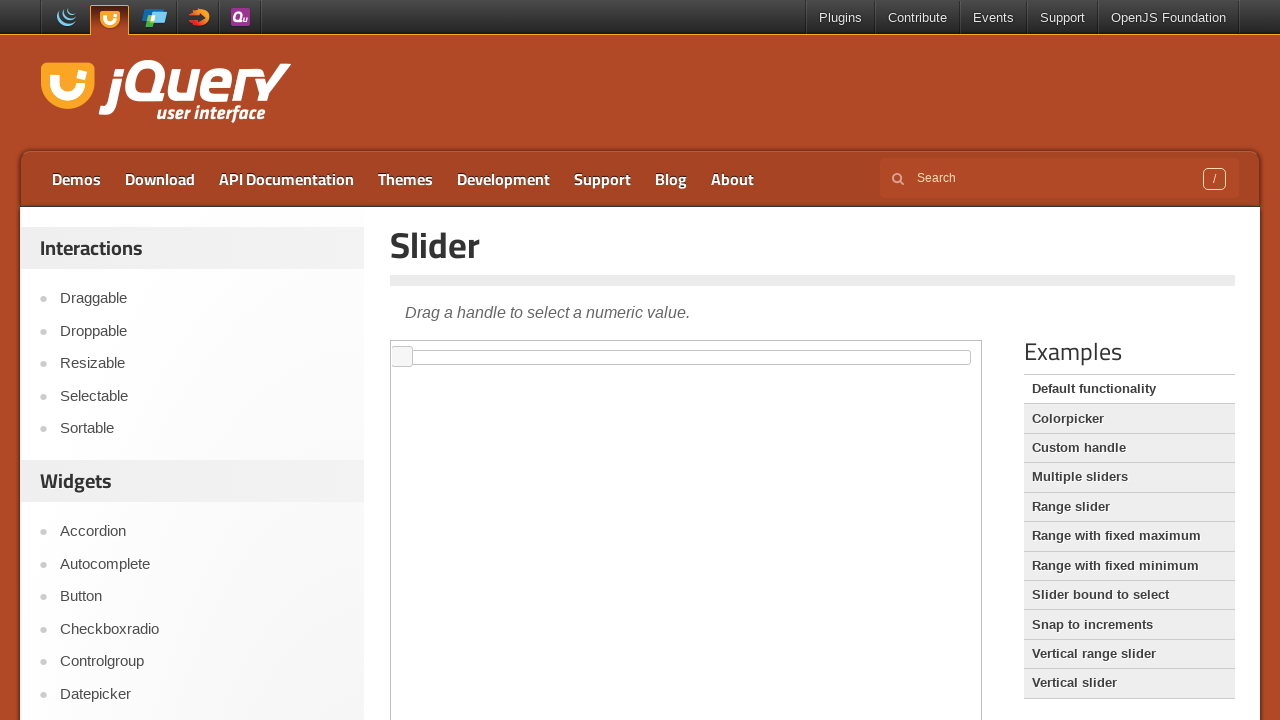

Located iframe containing slider demo
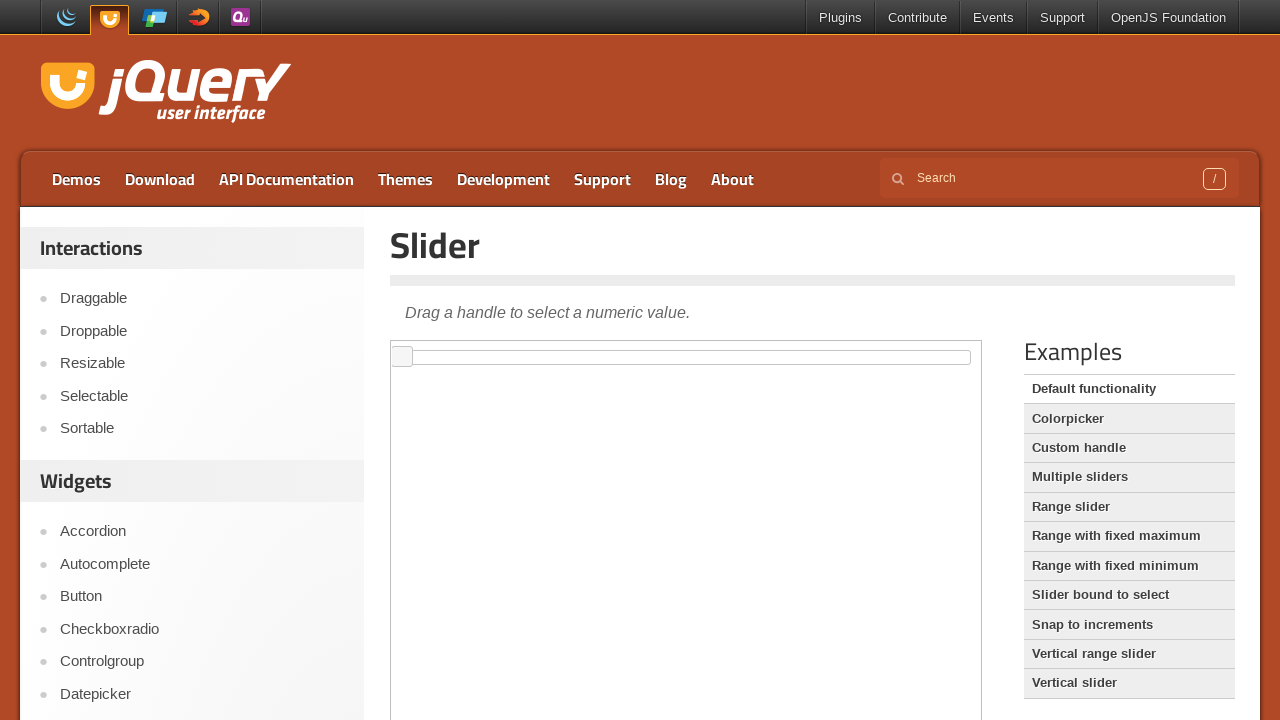

Located slider handle element
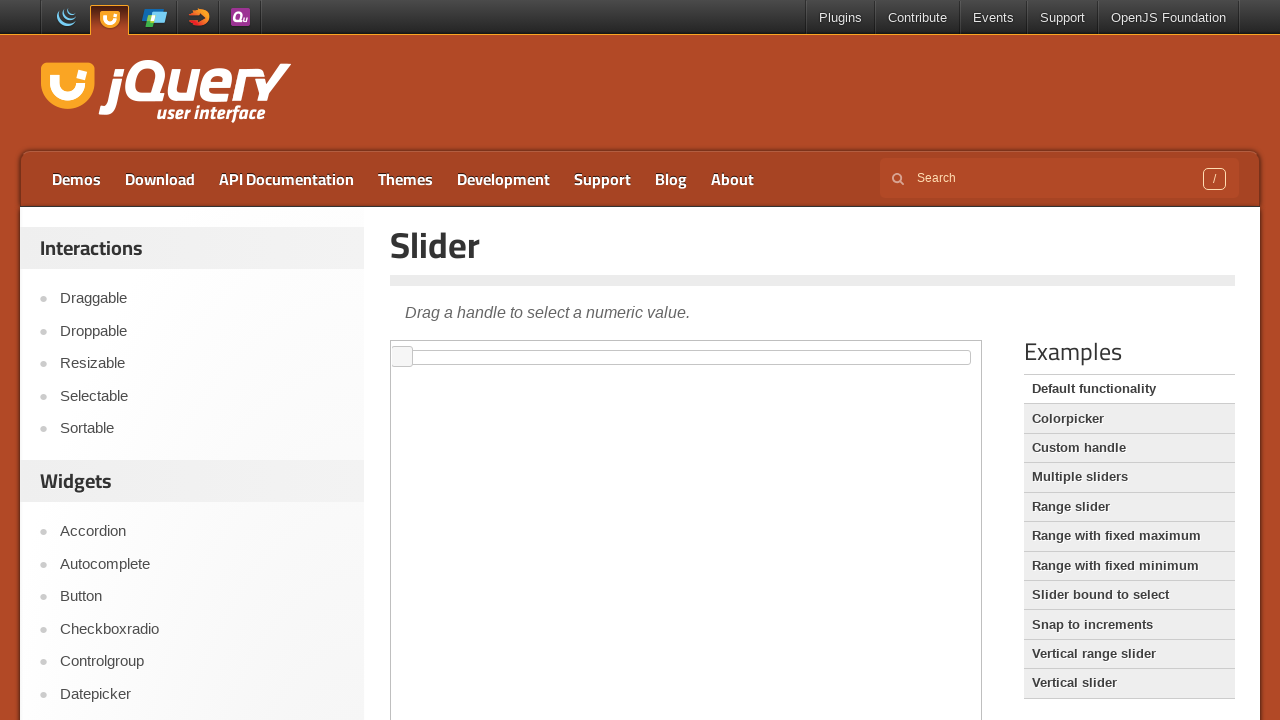

Retrieved slider handle bounding box
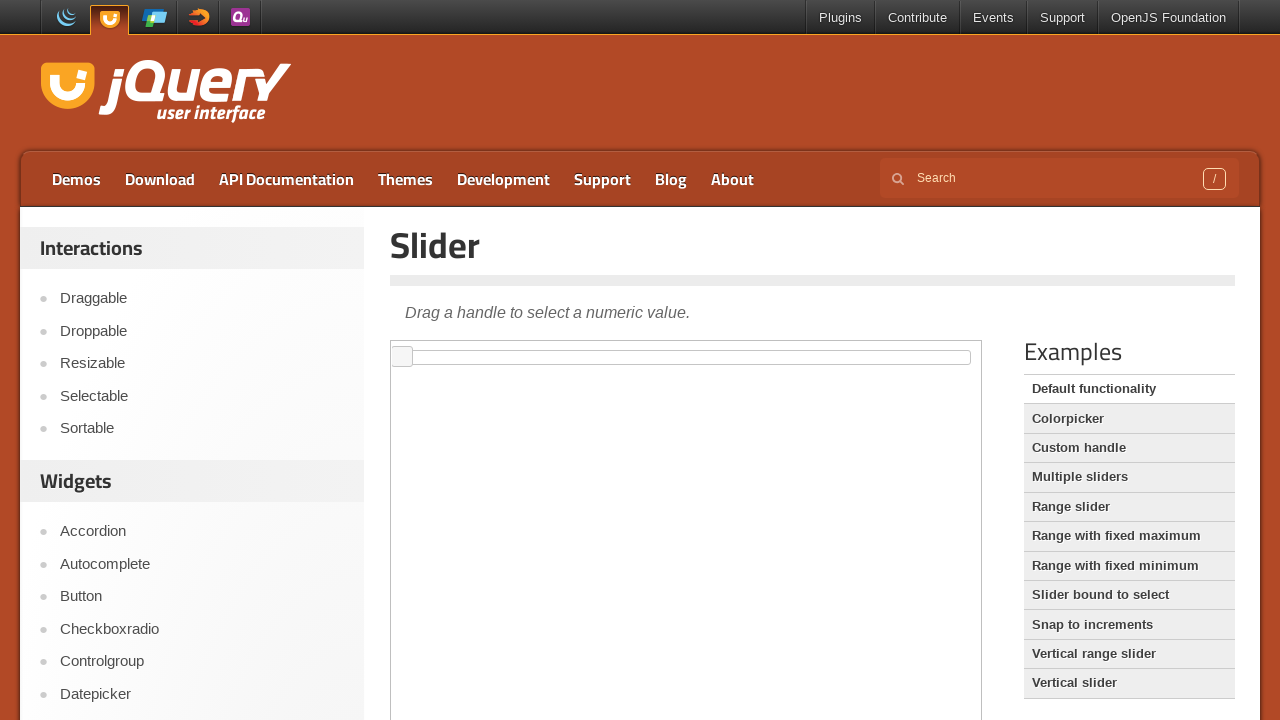

Hovered over slider handle at (402, 357) on iframe >> nth=0 >> internal:control=enter-frame >> xpath=//div[@id='slider']/spa
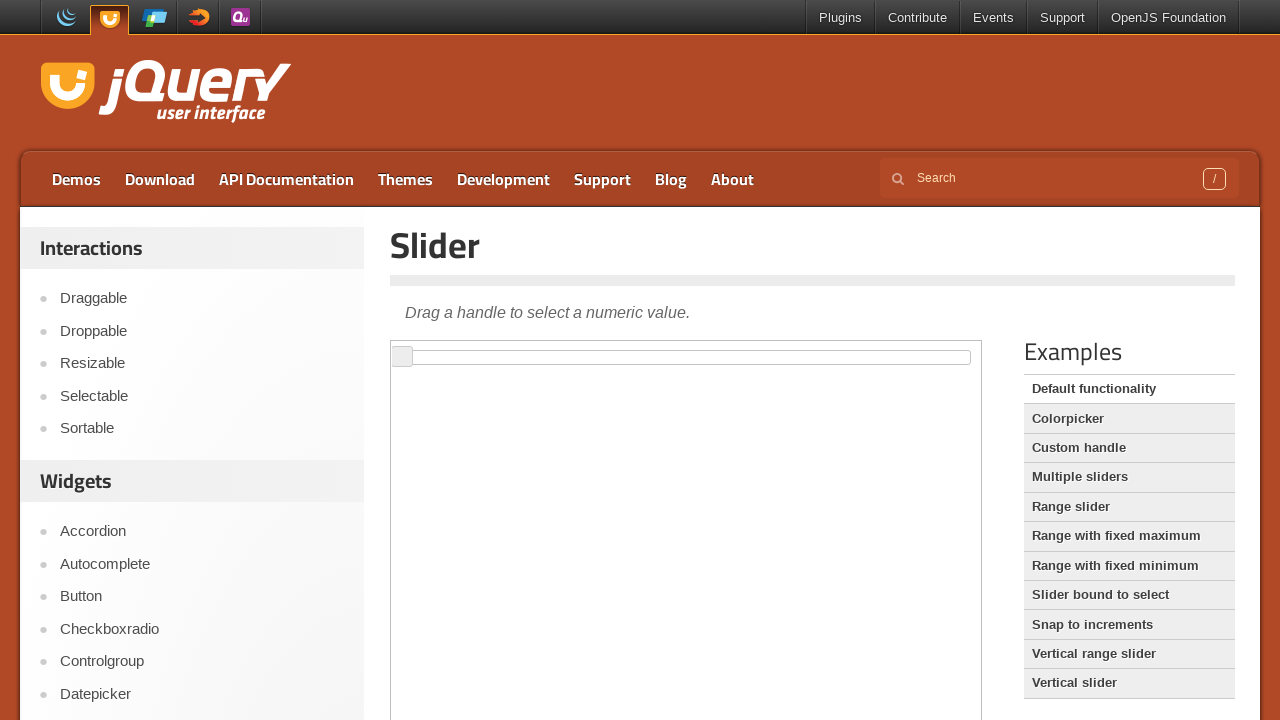

Pressed down on slider handle at (402, 357)
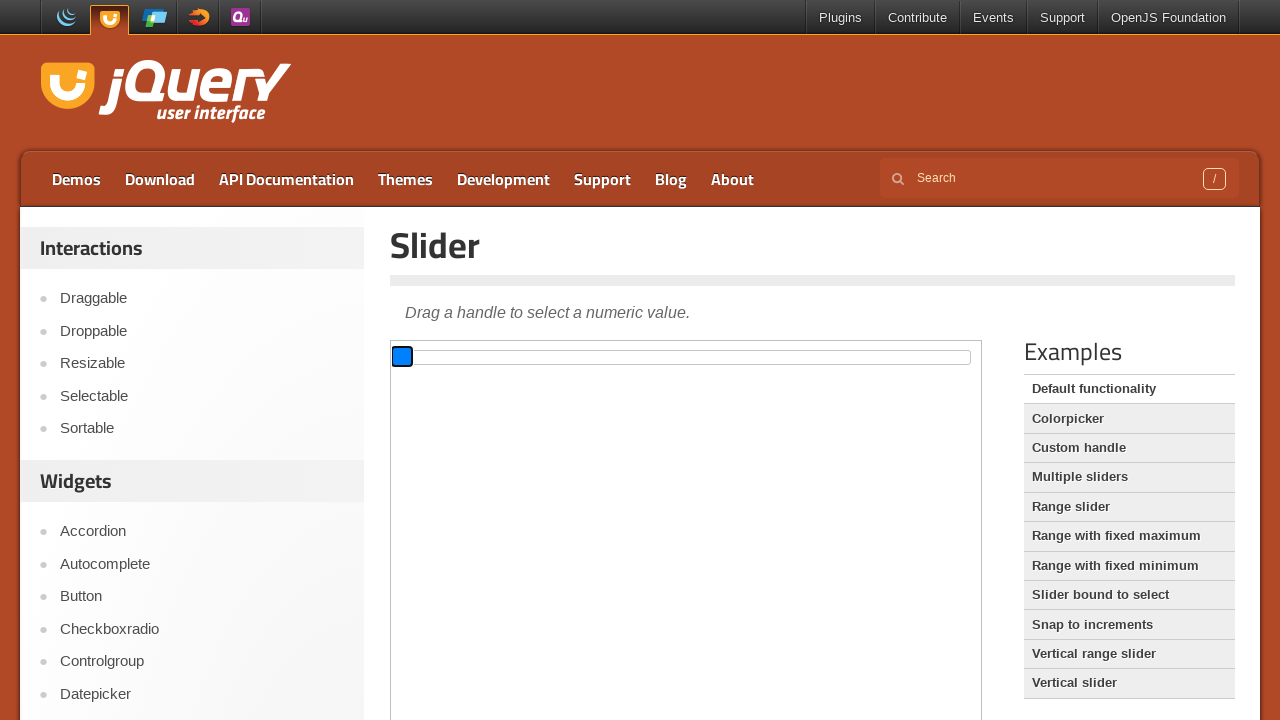

Dragged slider handle 200px to the right at (602, 357)
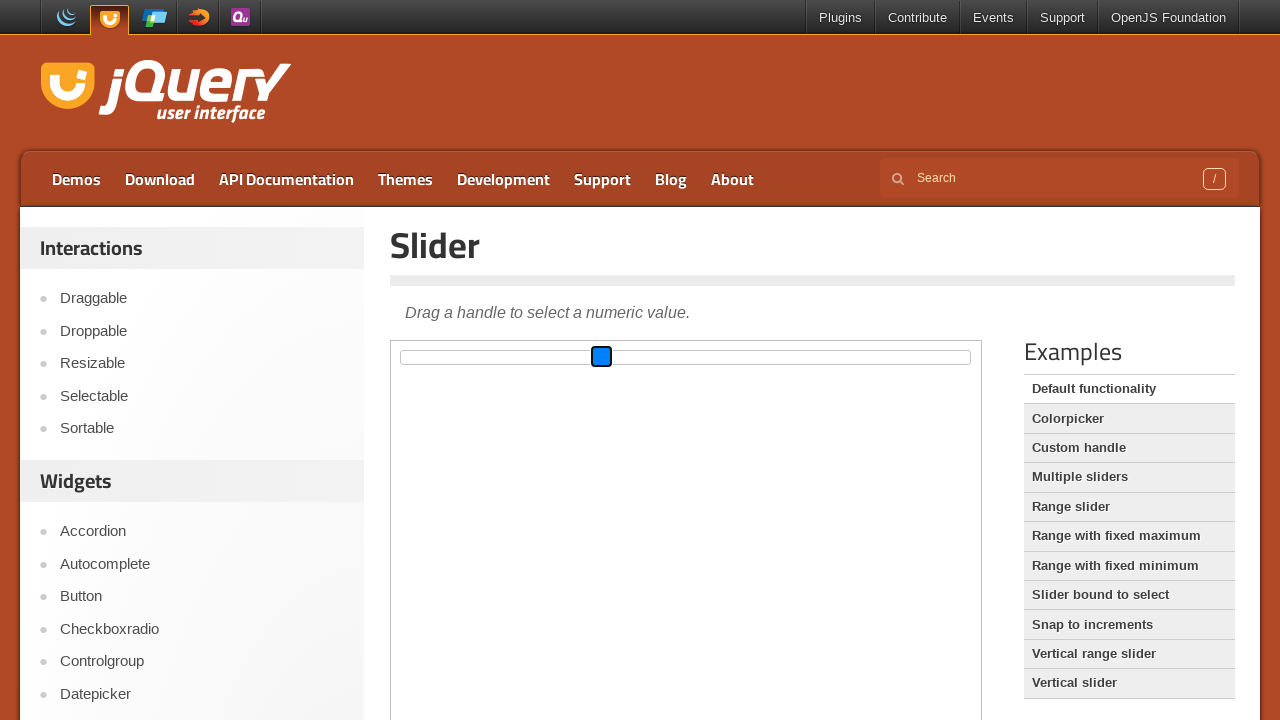

Paused for 2 seconds while holding slider
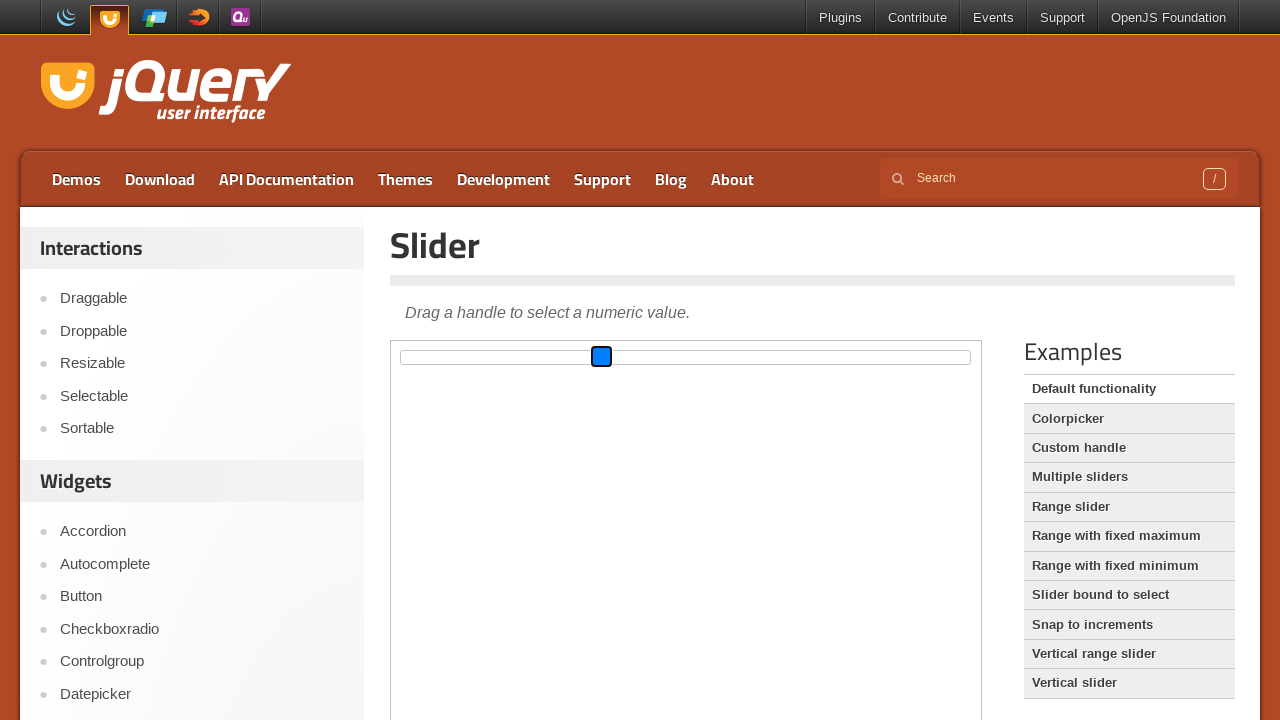

Dragged slider handle 100px to the left at (502, 357)
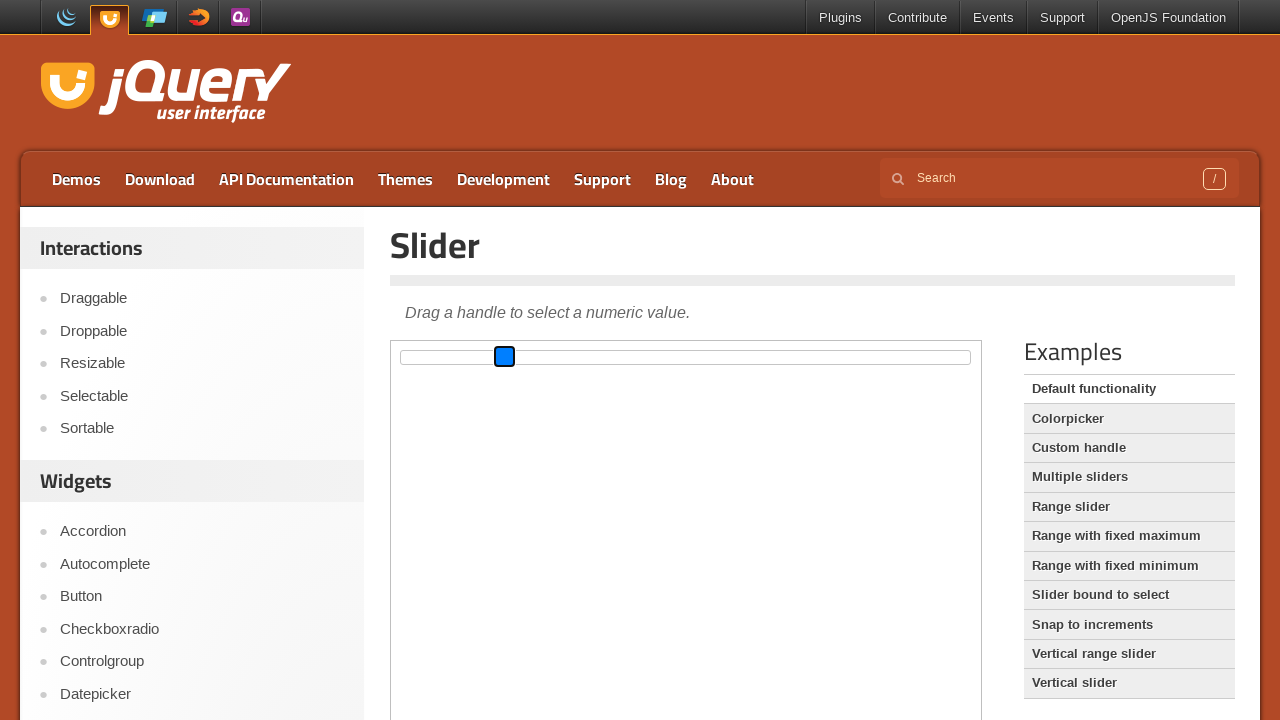

Released slider handle at (502, 357)
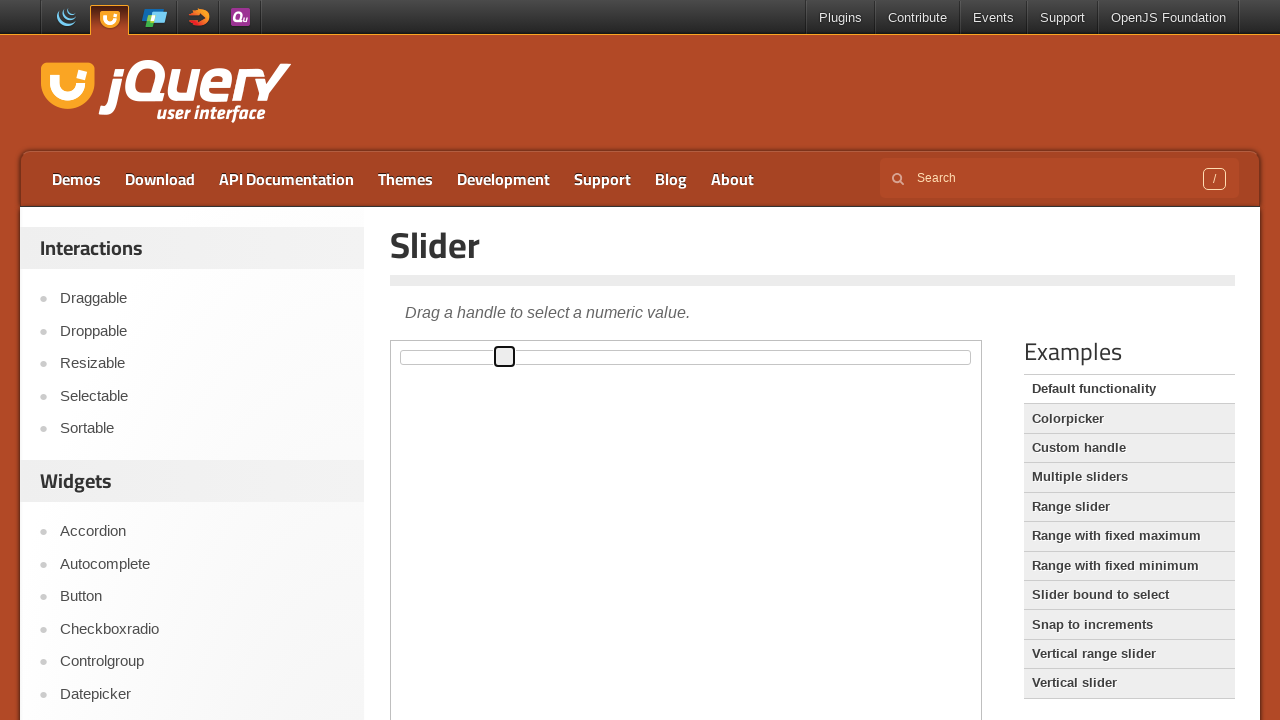

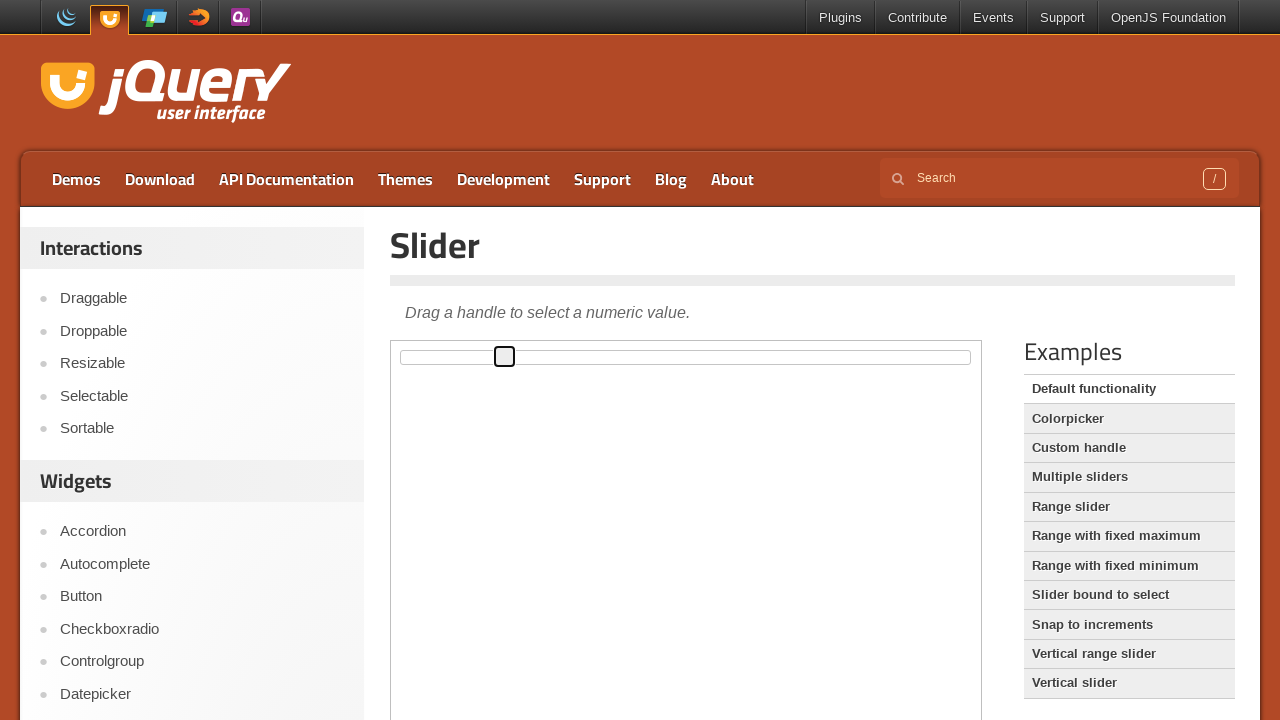